Navigates to Rediff mail login page and checks the "remember me" checkbox if it's not already selected

Starting URL: https://mail.rediff.com/cgi-bin/login.cgi

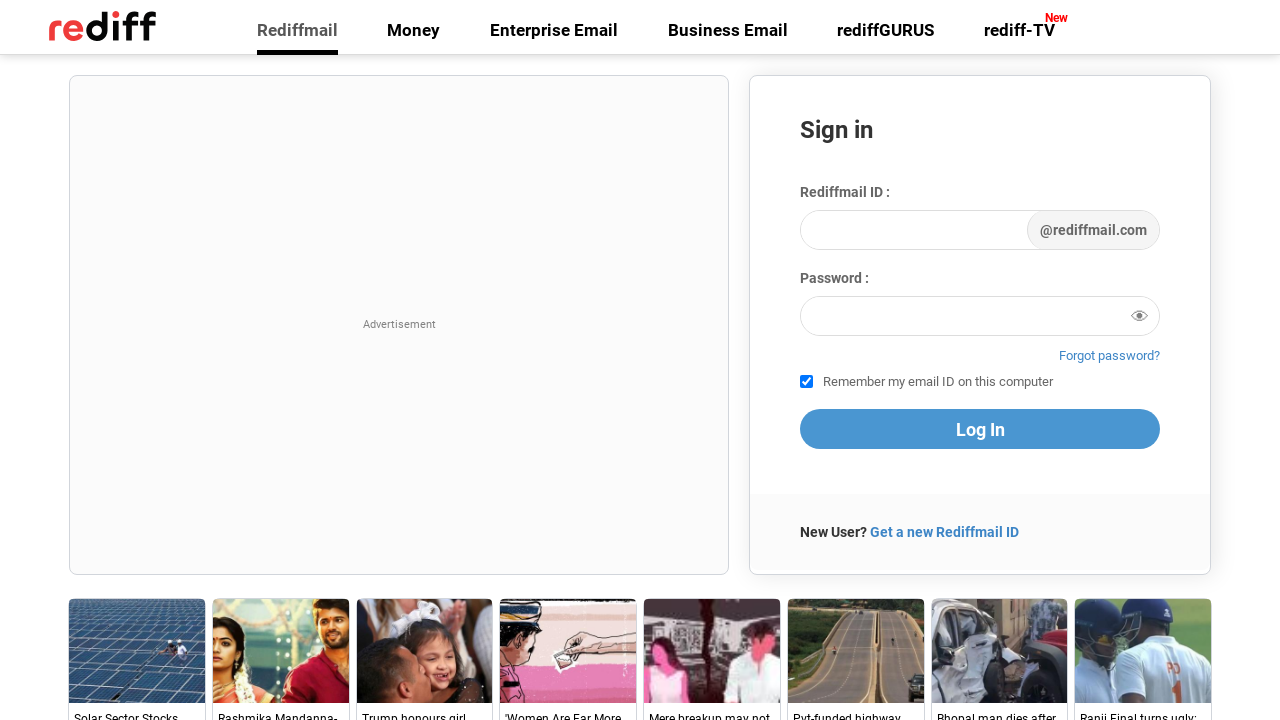

Navigated to Rediff mail login page
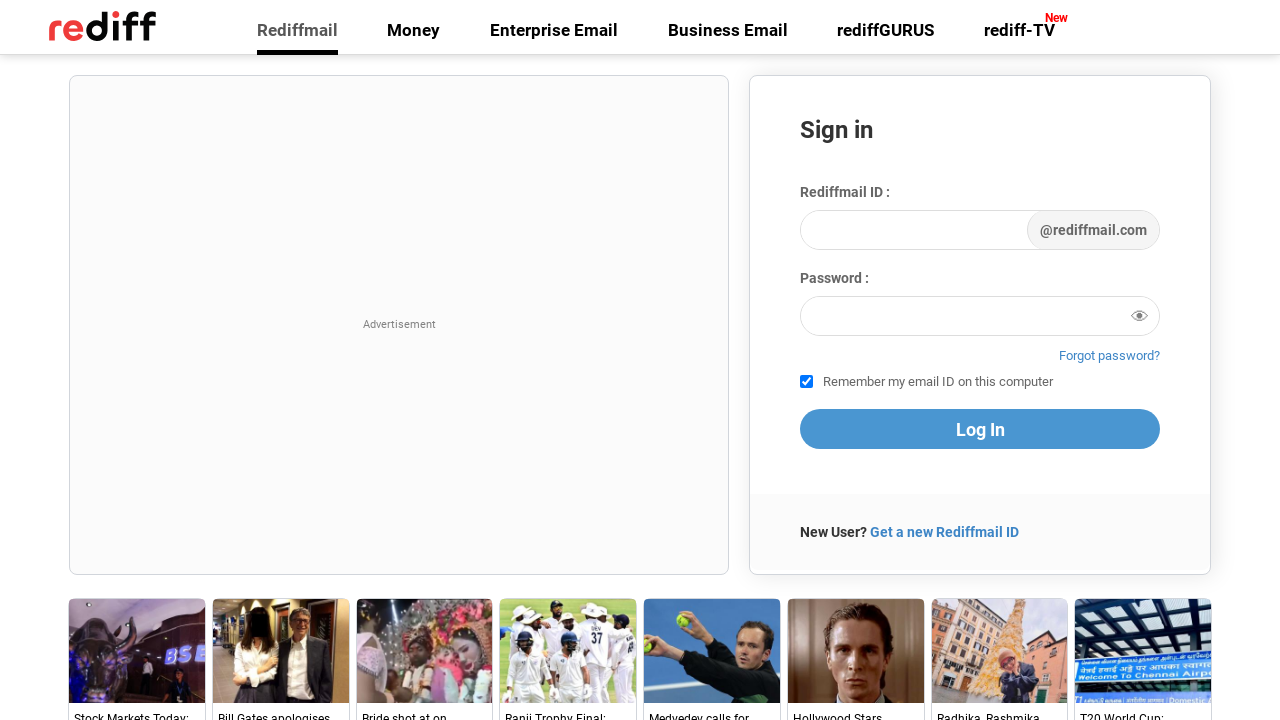

Located 'remember me' checkbox element
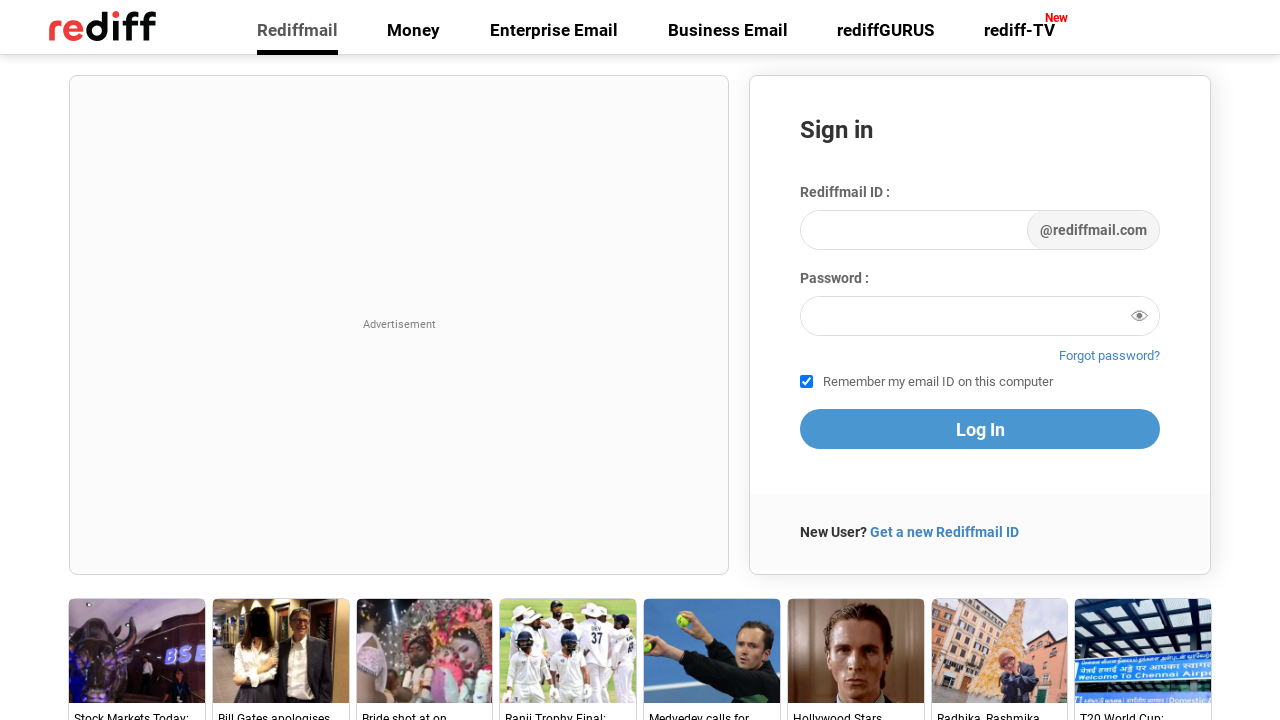

'remember me' checkbox is already selected, no action needed
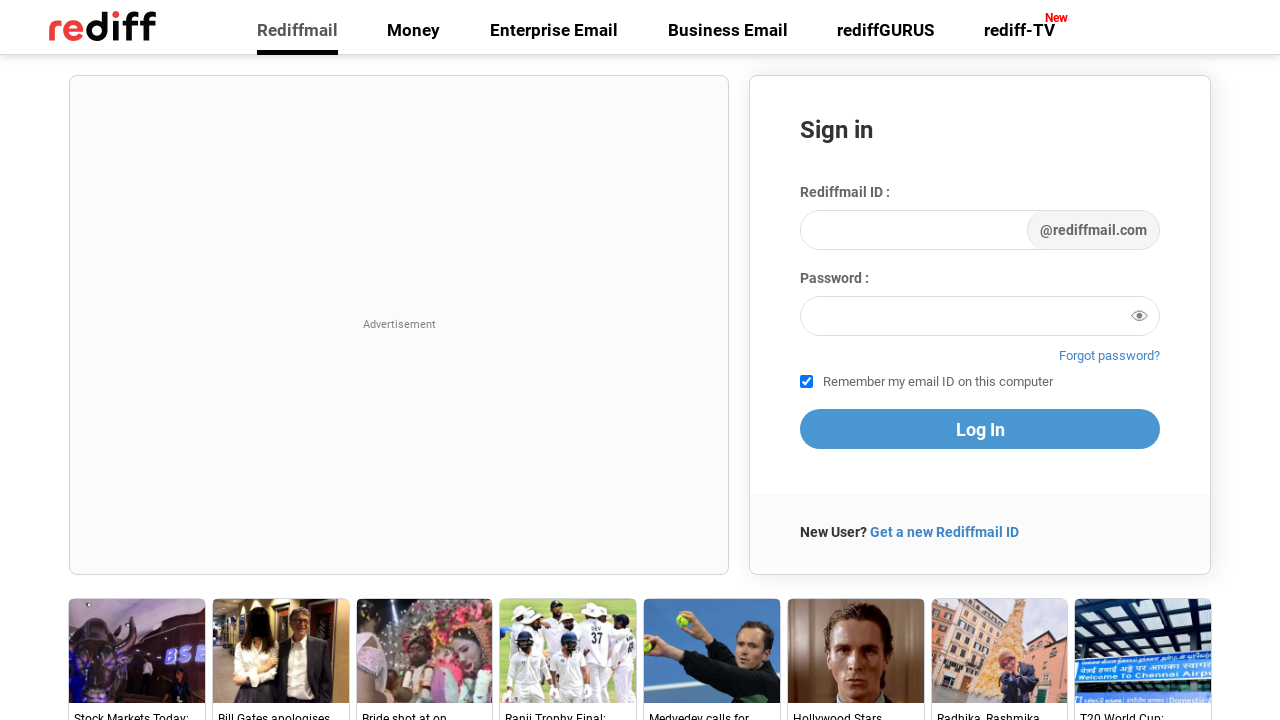

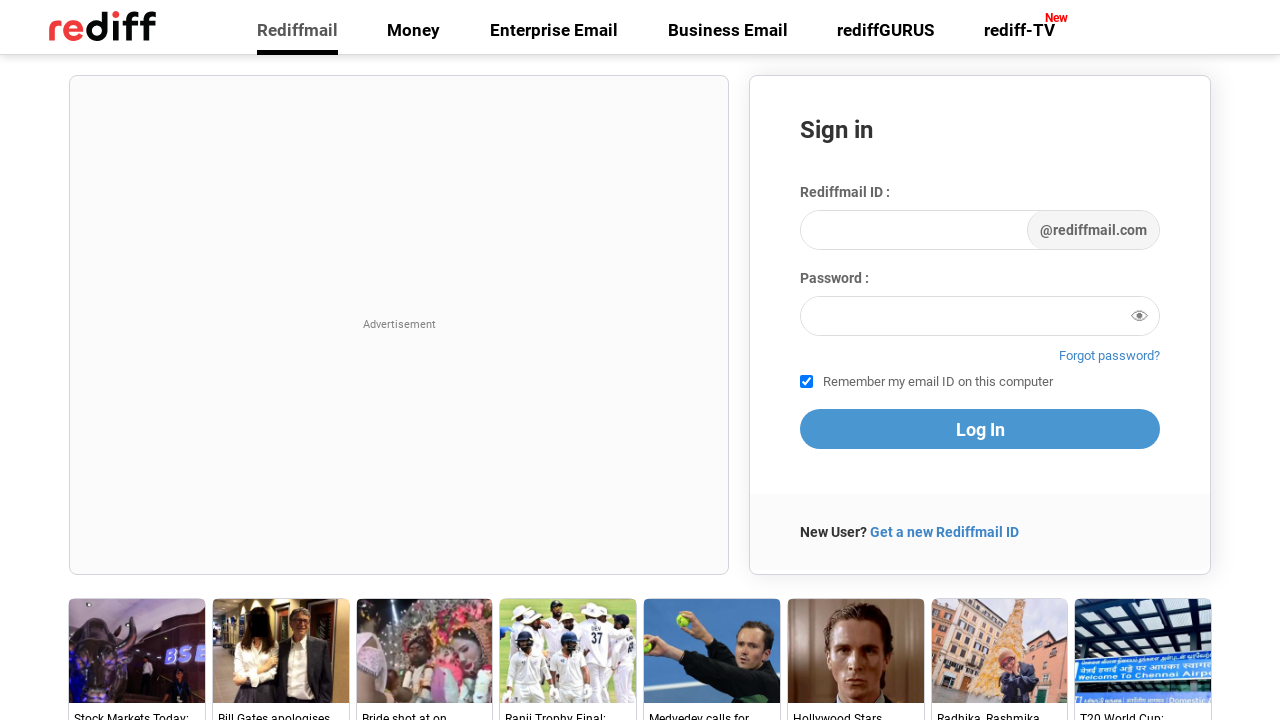